Tests the timer alert button on DemoQA alerts page by clicking it and accepting the JavaScript alert that appears

Starting URL: https://demoqa.com/alerts

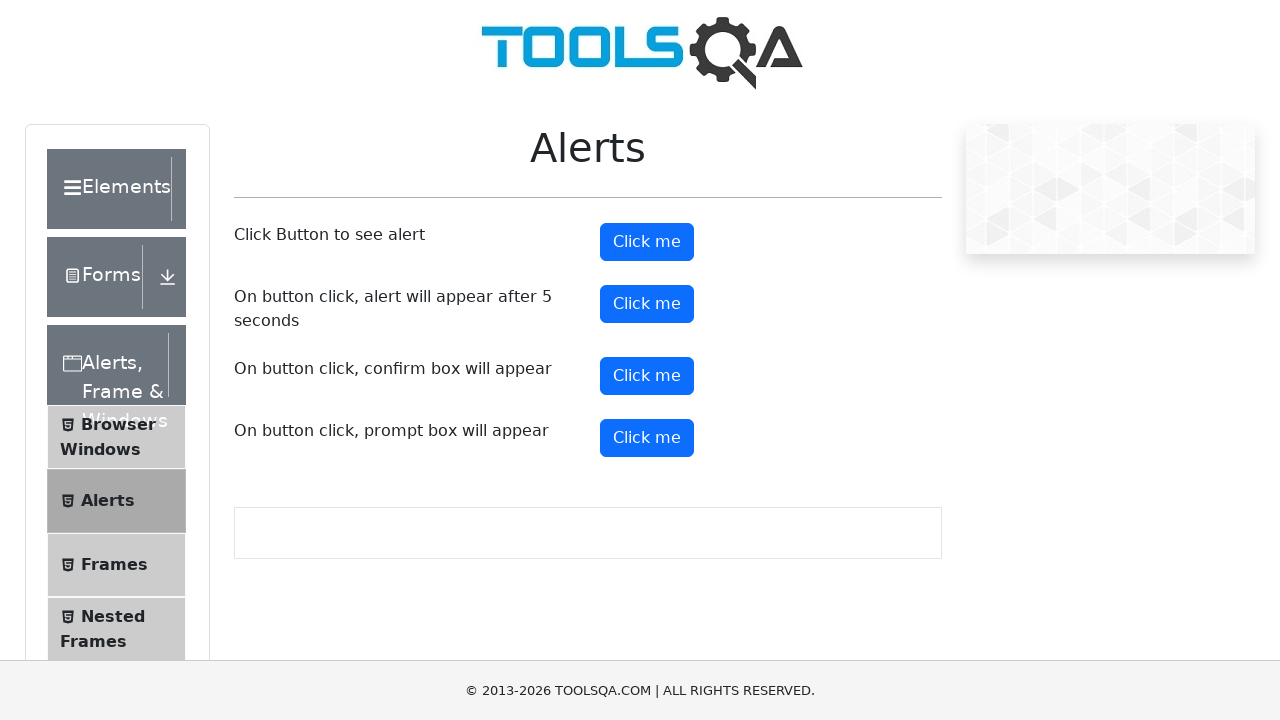

Clicked the timer alert button on DemoQA alerts page at (647, 304) on #timerAlertButton
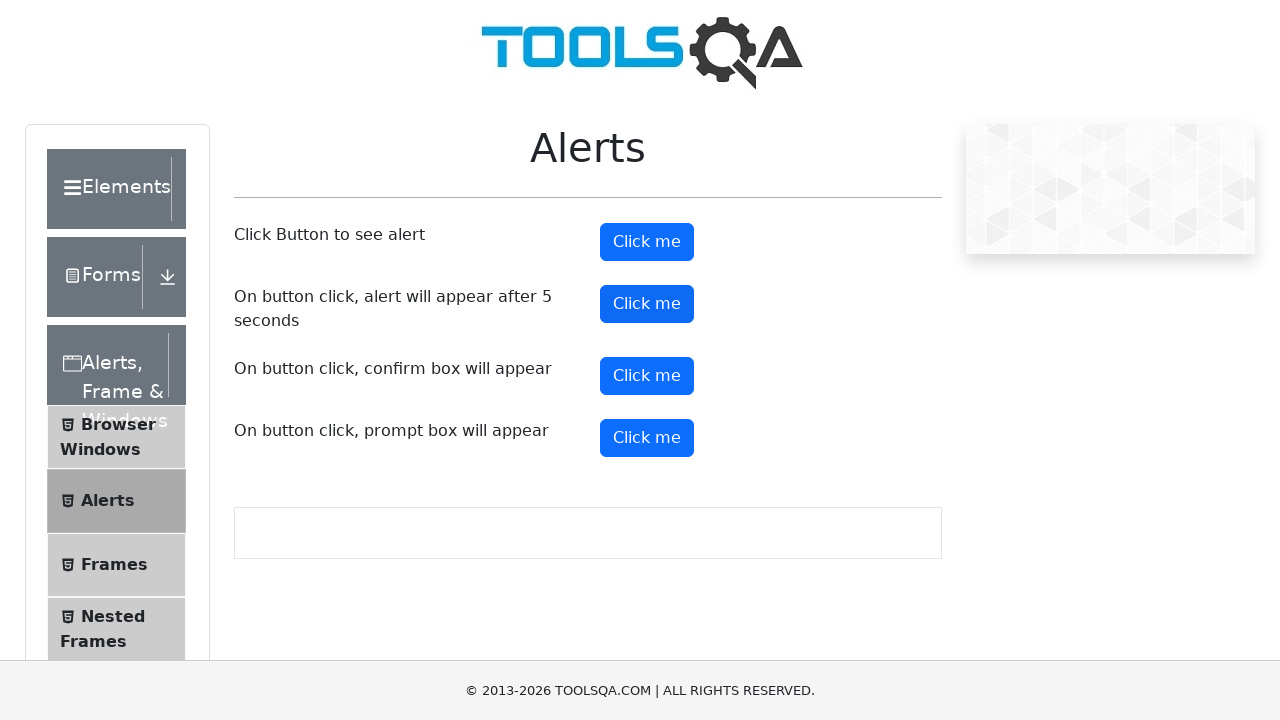

Set up dialog handler to accept JavaScript alert
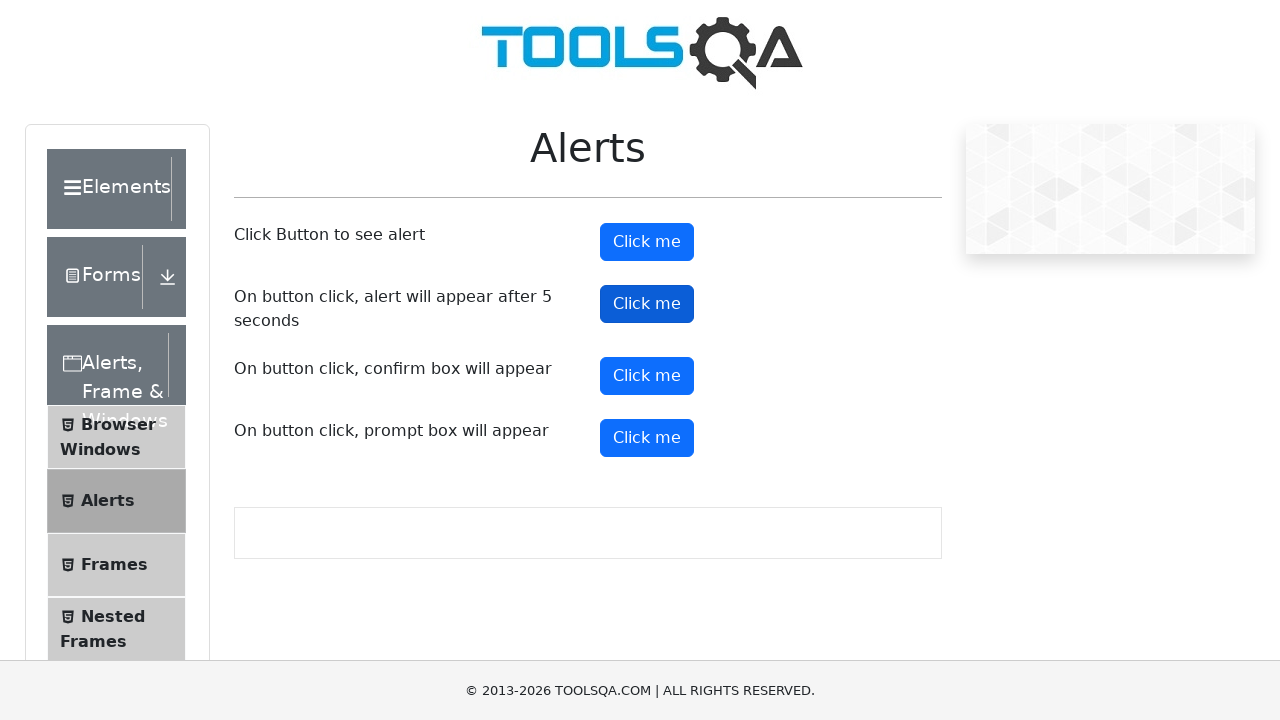

Waited 6 seconds for timer alert to appear and be accepted
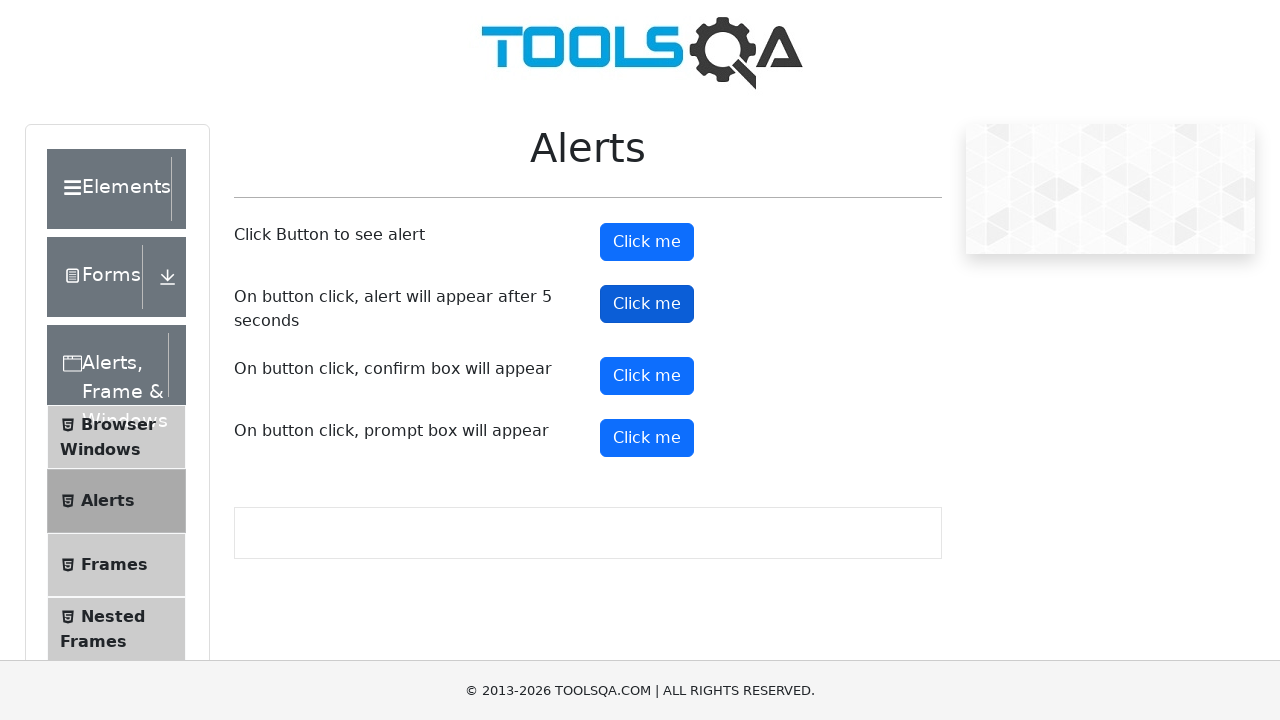

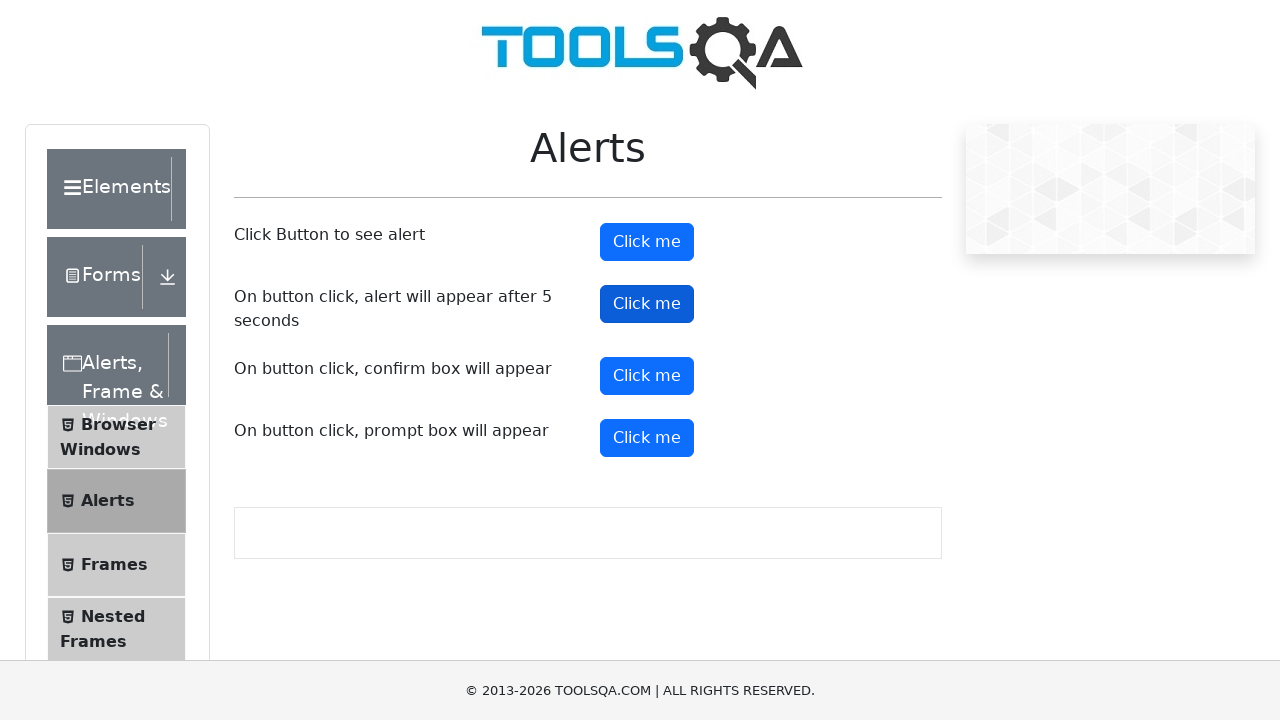